Navigates to Gmail and compares dropdown values with a predefined array of expected values

Starting URL: https://gmail.com

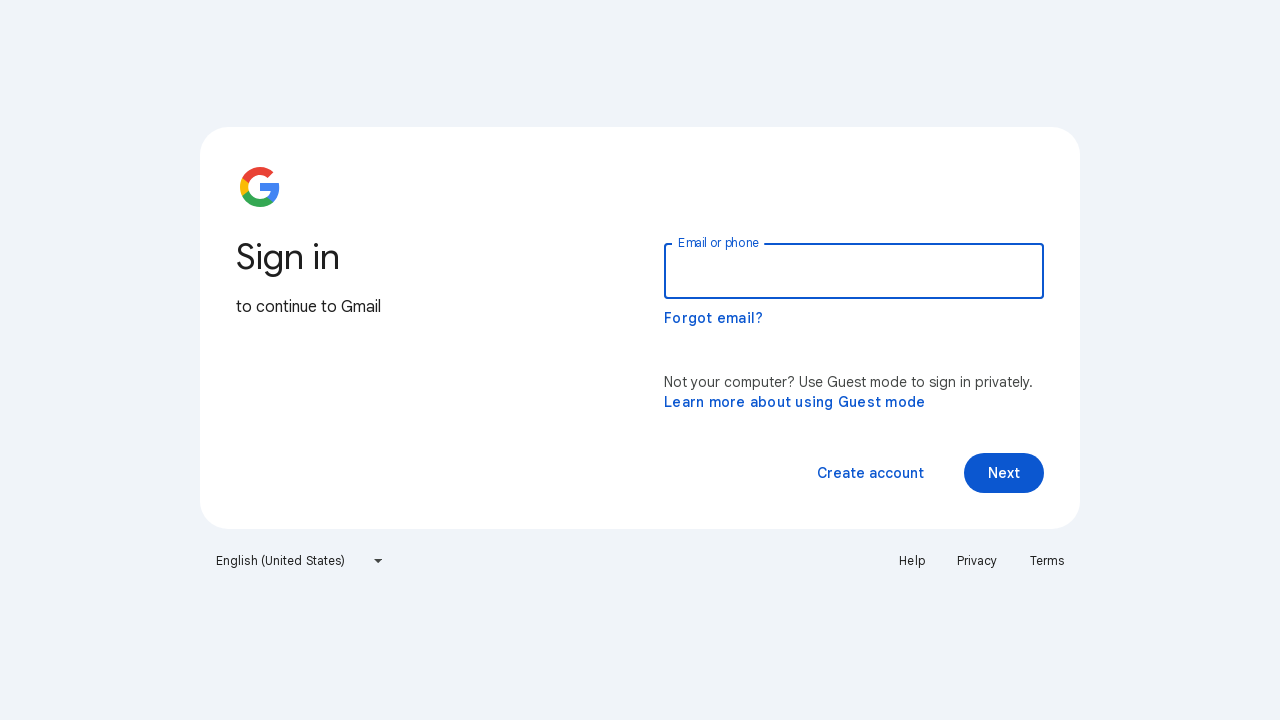

Navigated to Gmail
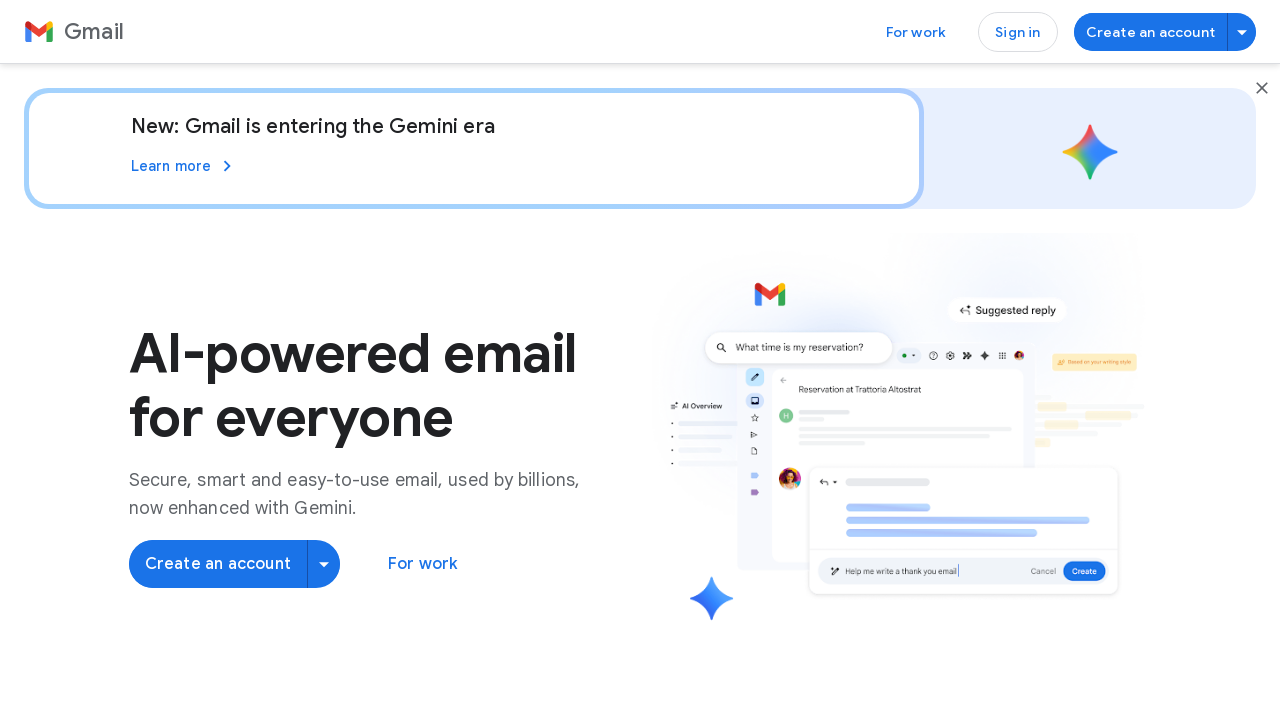

Located dropdown element with name='appid'
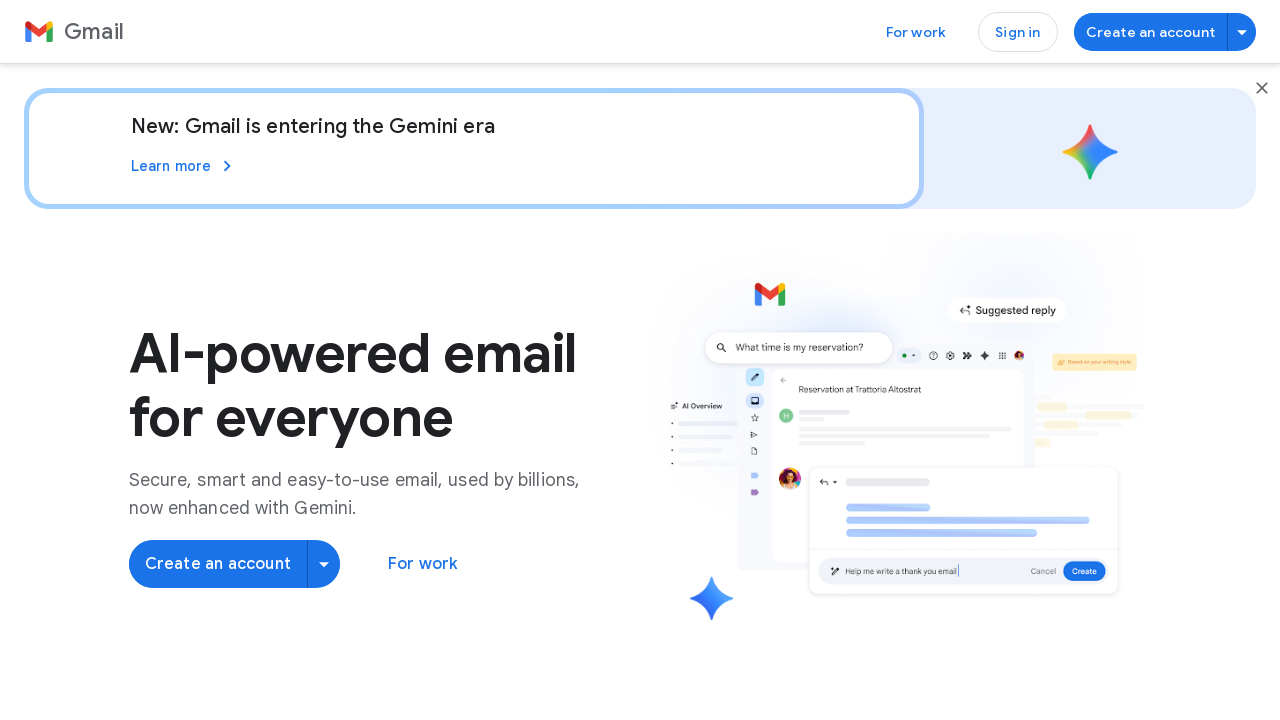

Retrieved all dropdown options
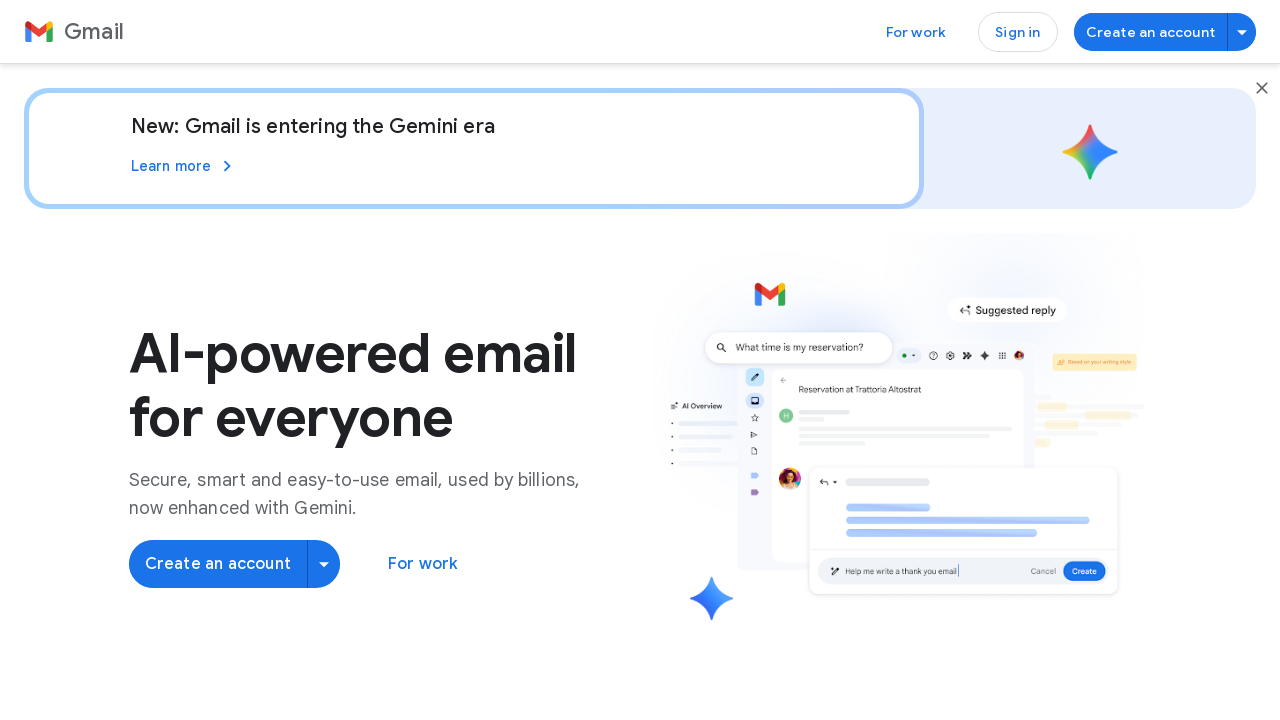

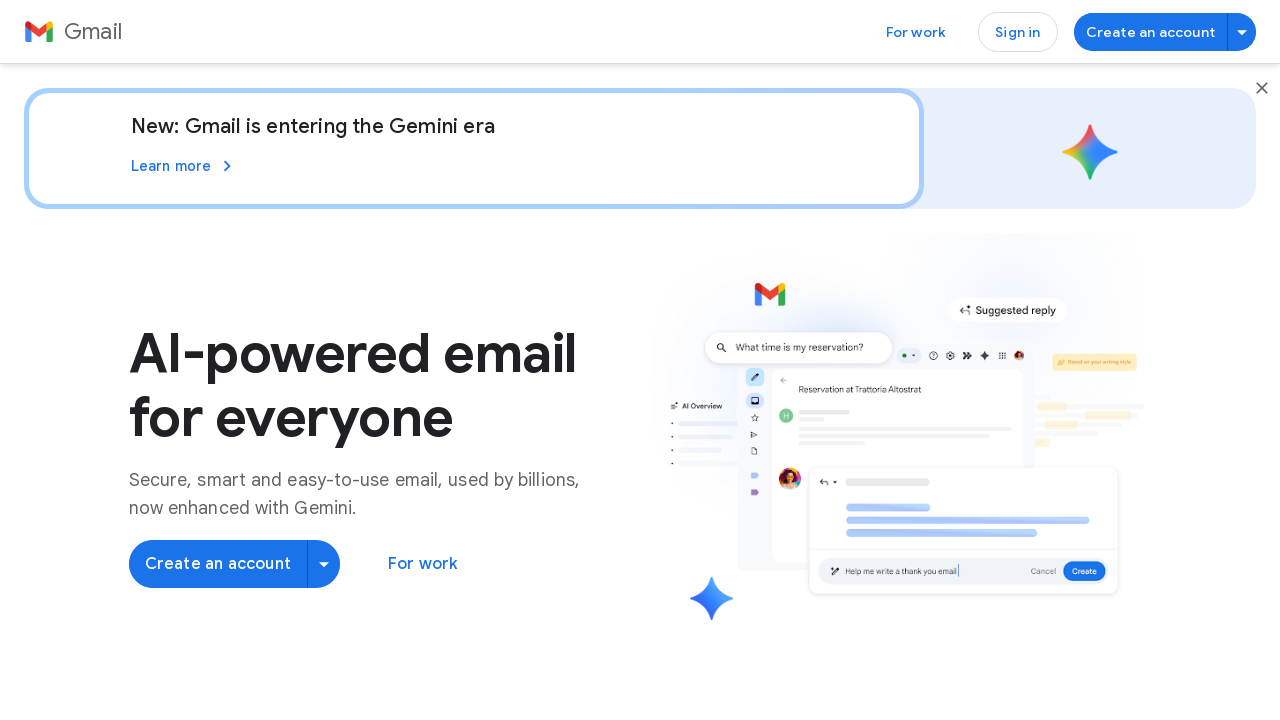